Tests a registration form by filling in first name, last name, and email fields in the first block, then submitting the form and verifying successful registration message

Starting URL: http://suninjuly.github.io/registration1.html

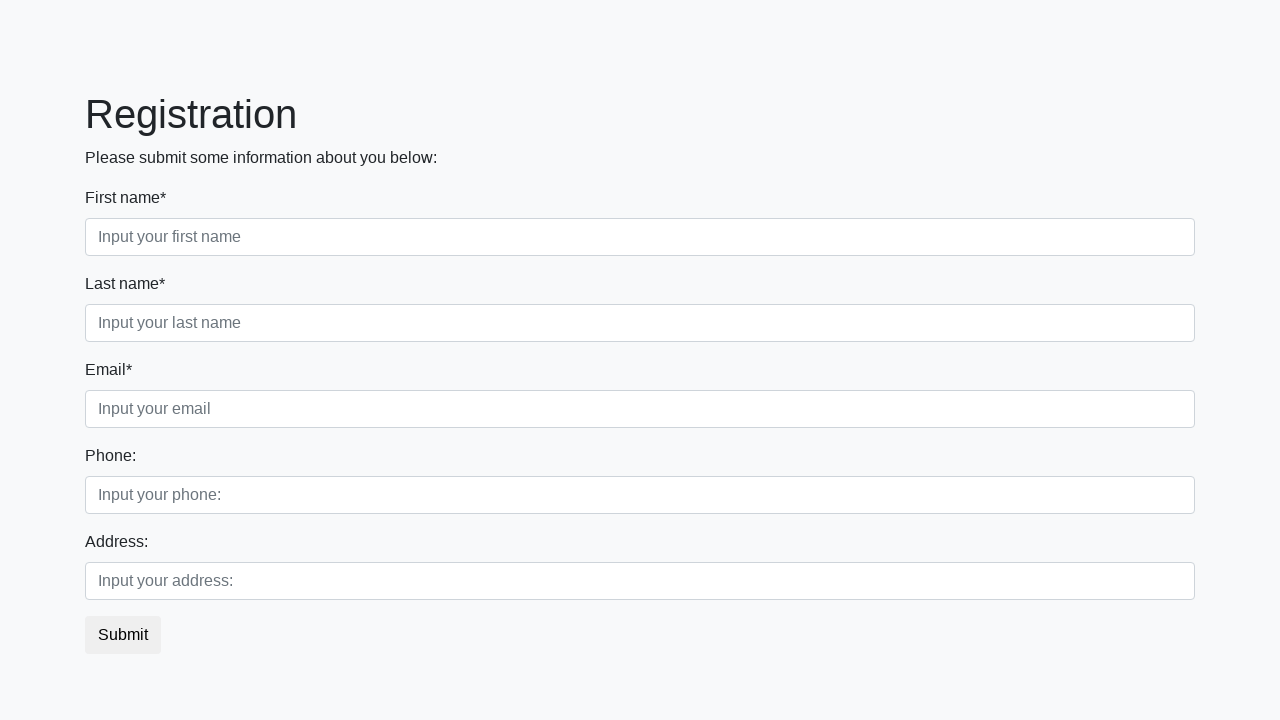

Filled first name field with 'Bamby' on .first_block input.first
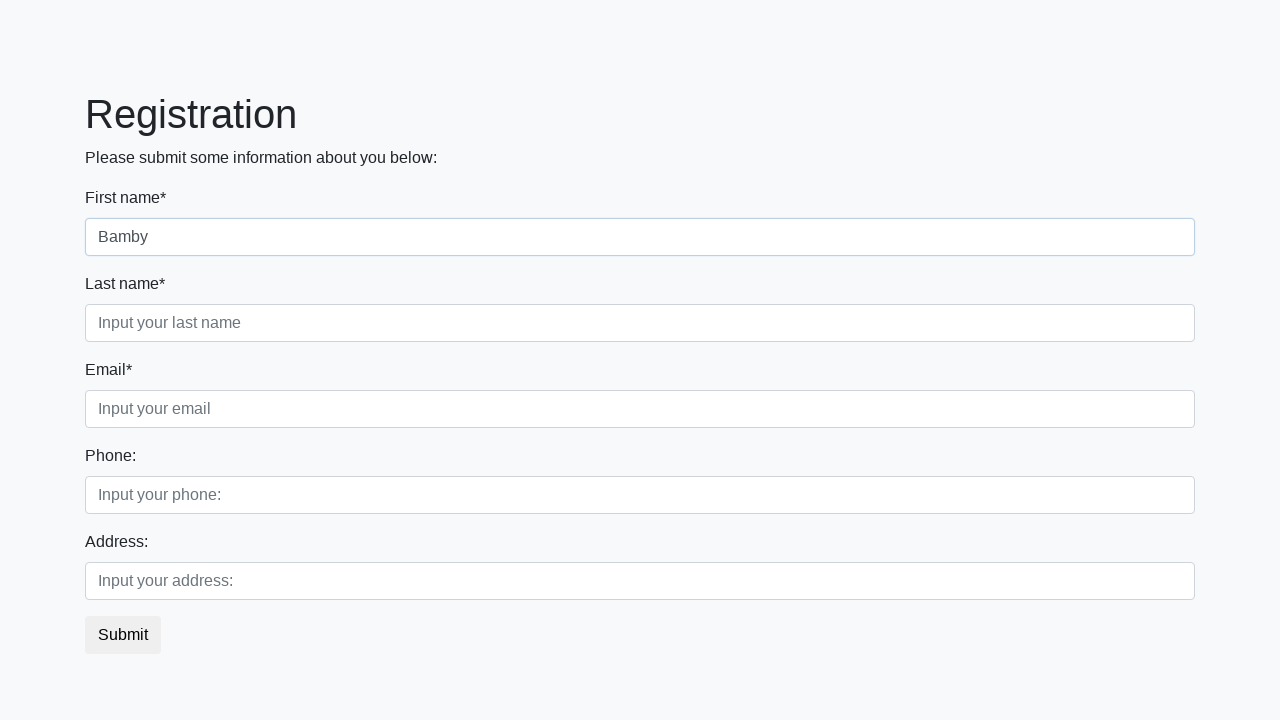

Filled last name field with 'Koch' on .first_block input.second
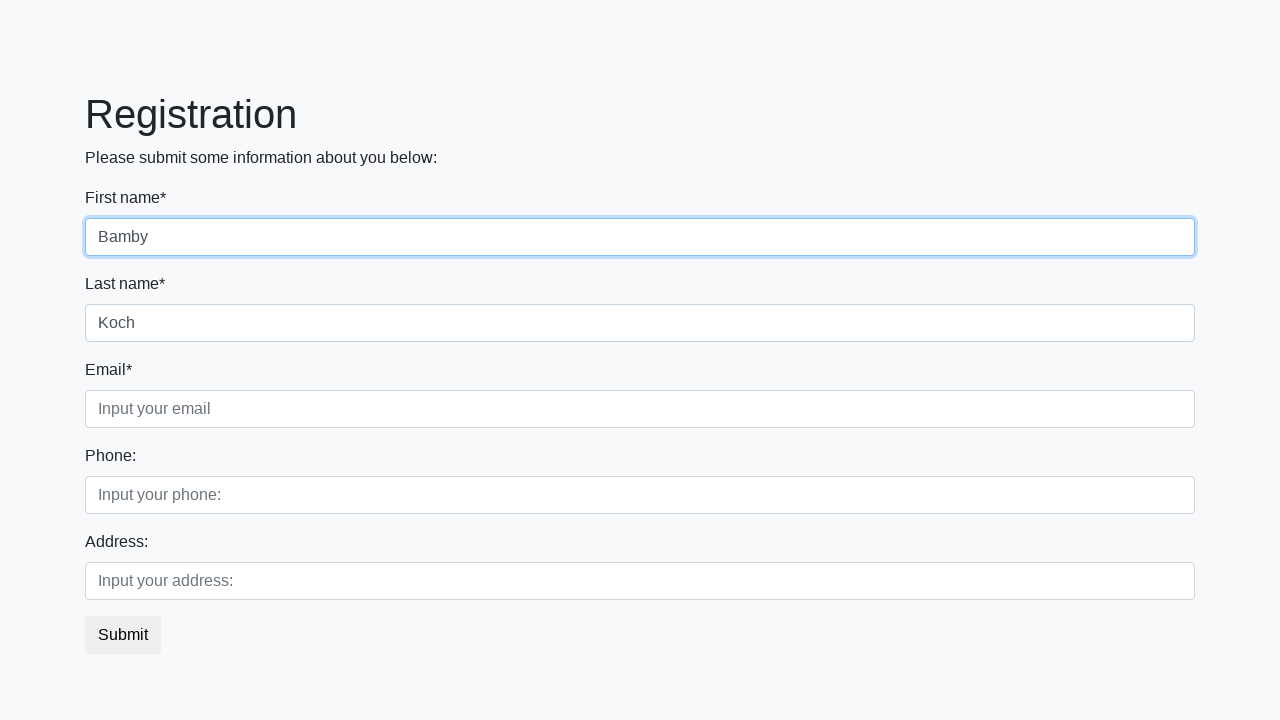

Filled email field with 'gako@whotrades.org' on .first_block input.third
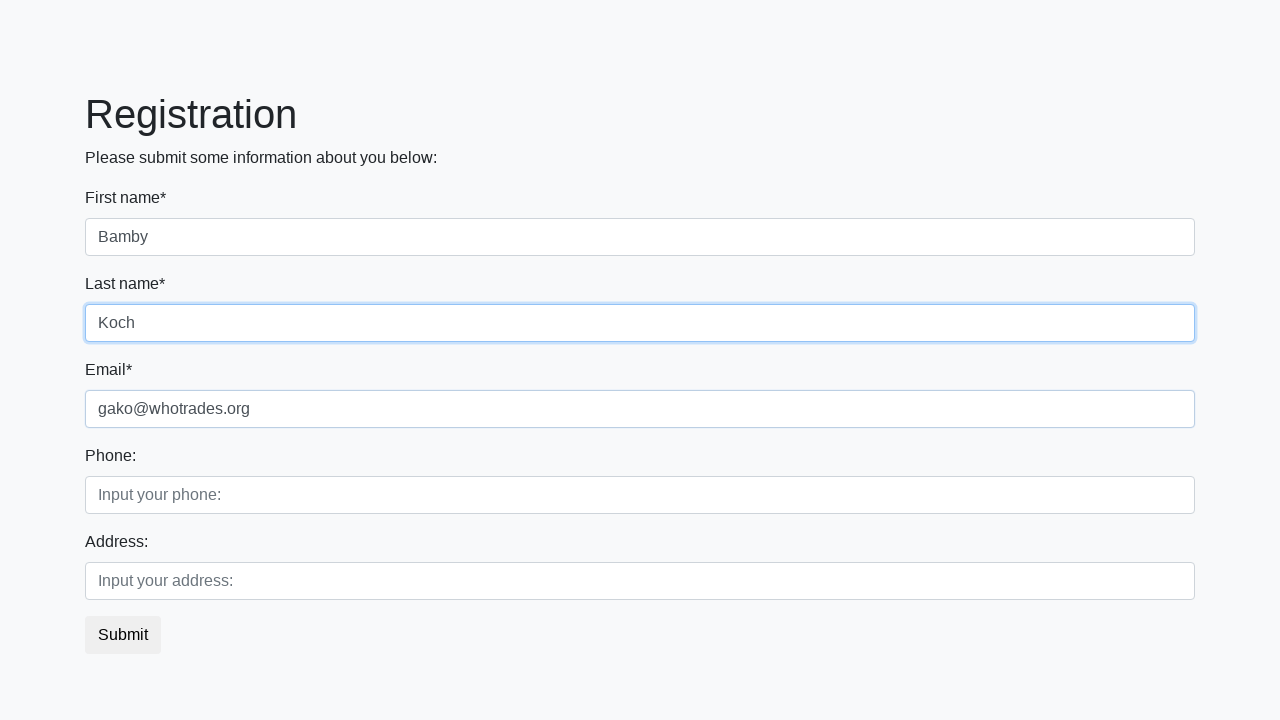

Clicked submit button to register at (123, 635) on button.btn
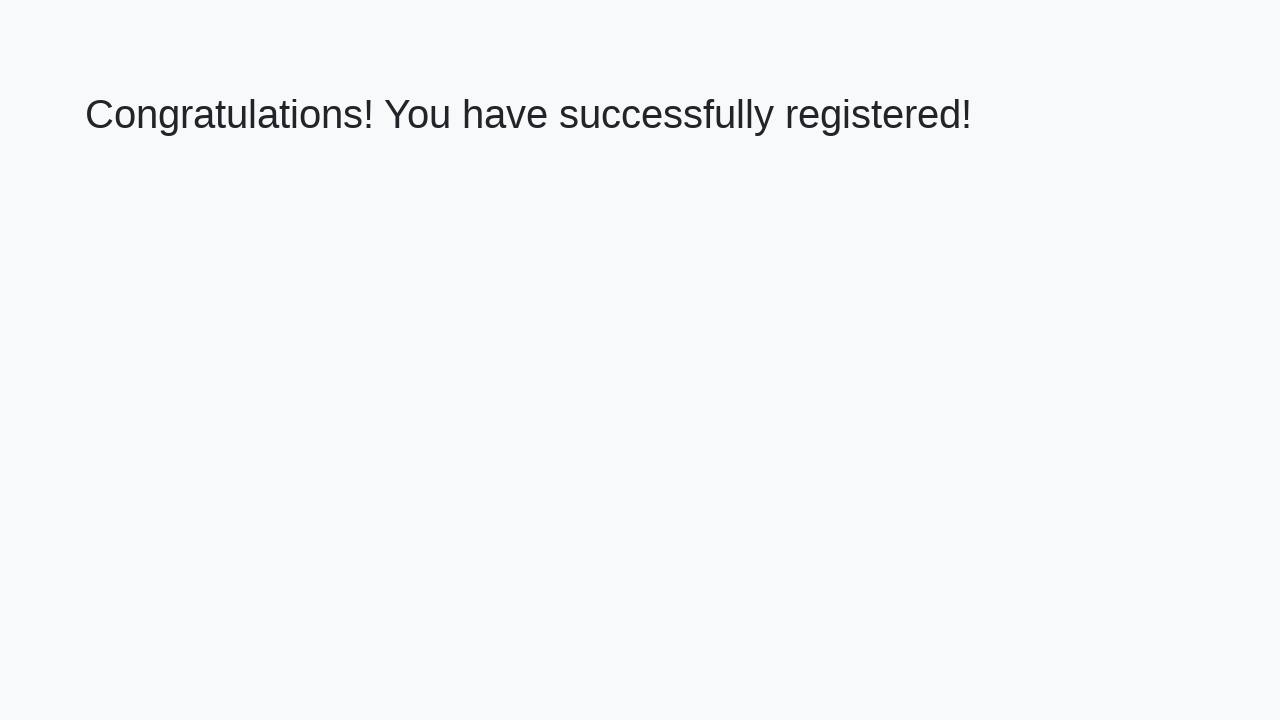

Success message heading loaded
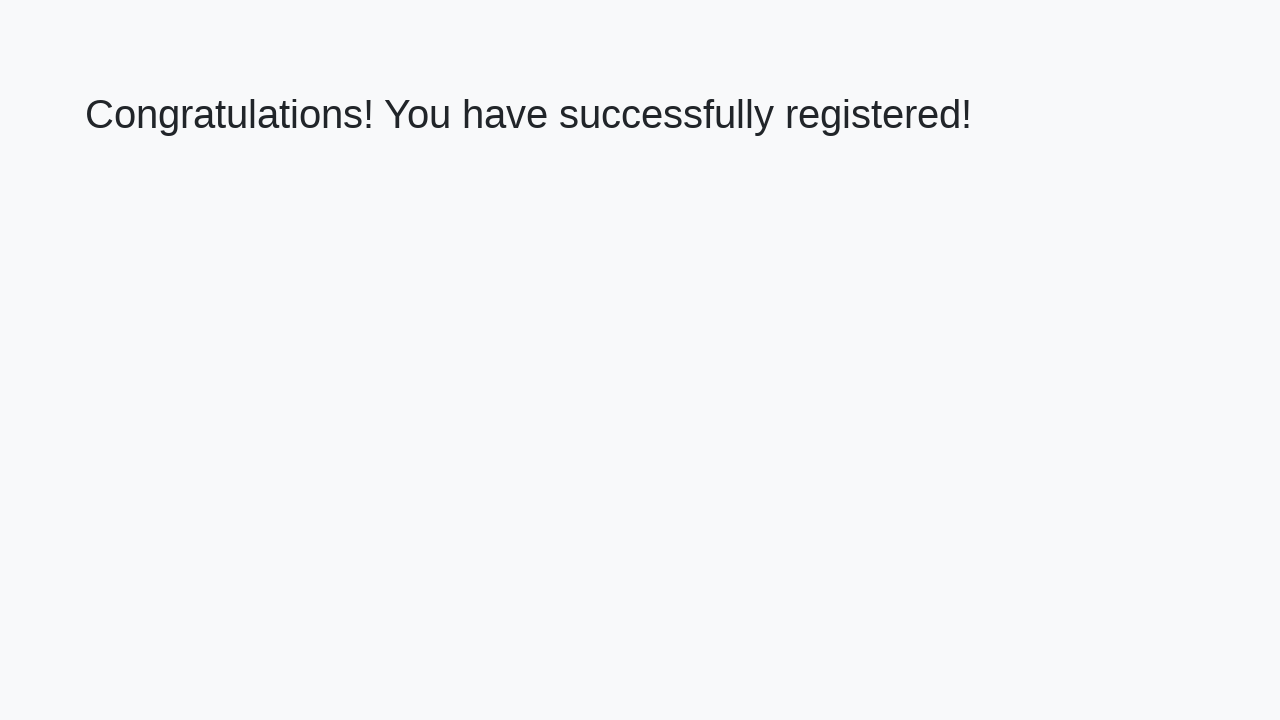

Retrieved success message text
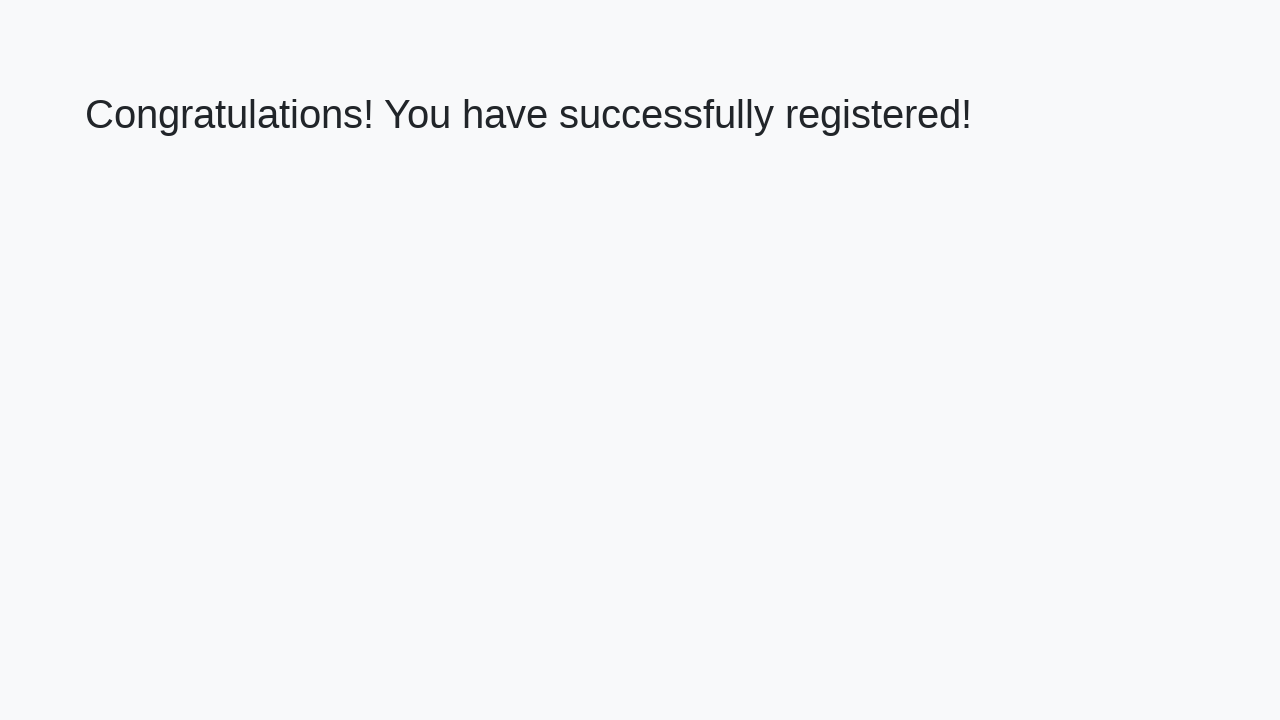

Verified successful registration message: 'Congratulations! You have successfully registered!'
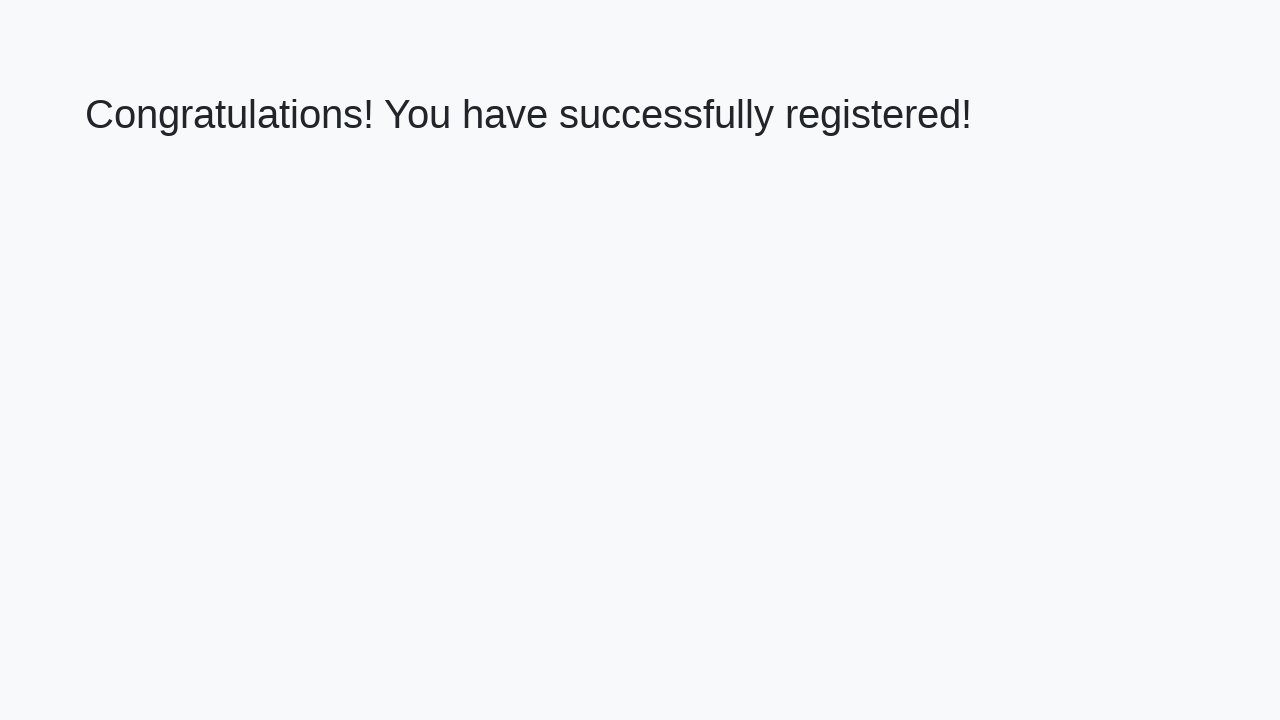

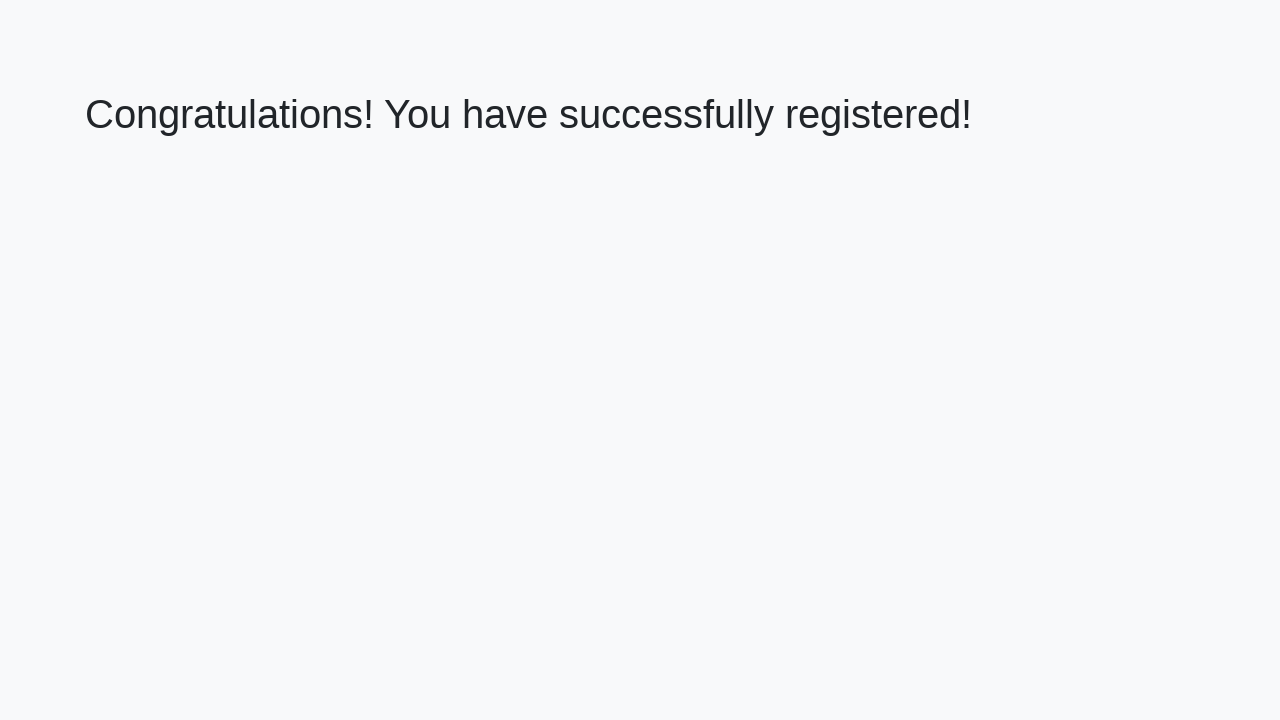